Fills the name field in the practice webform

Starting URL: https://www.digitalunite.com/practice-webform-learners

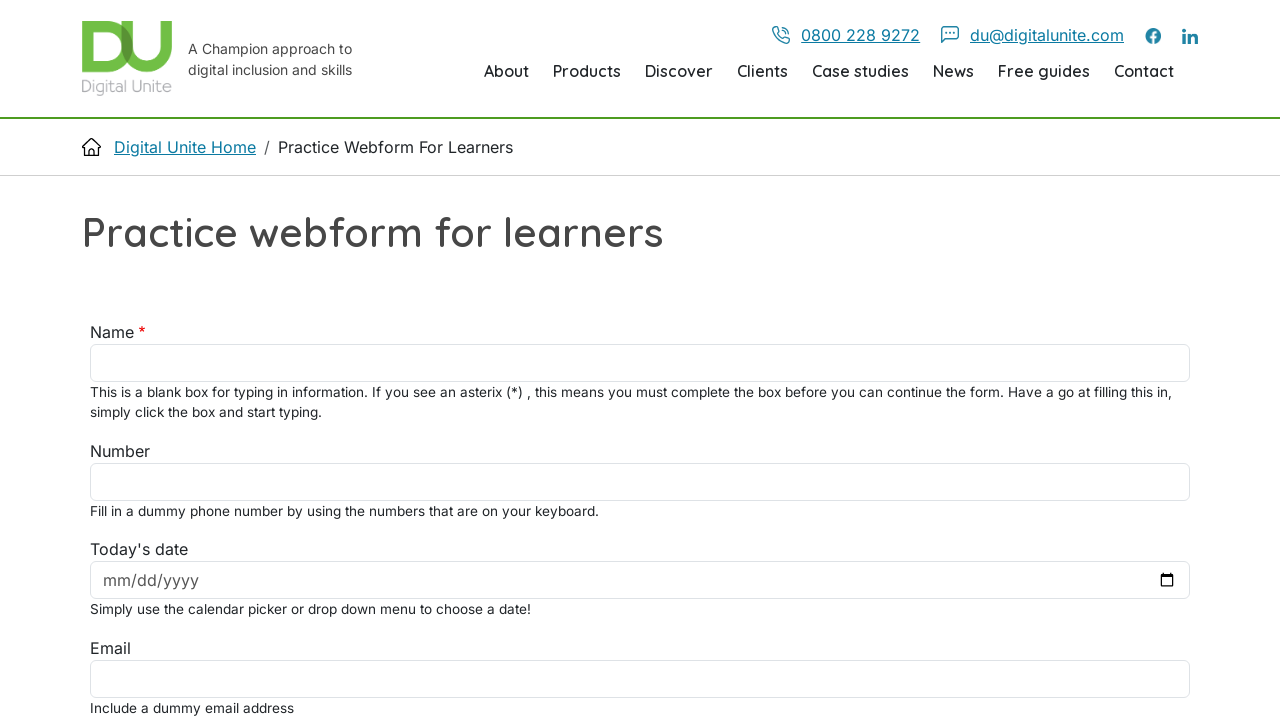

Filled name field with 'samia' on #edit-name
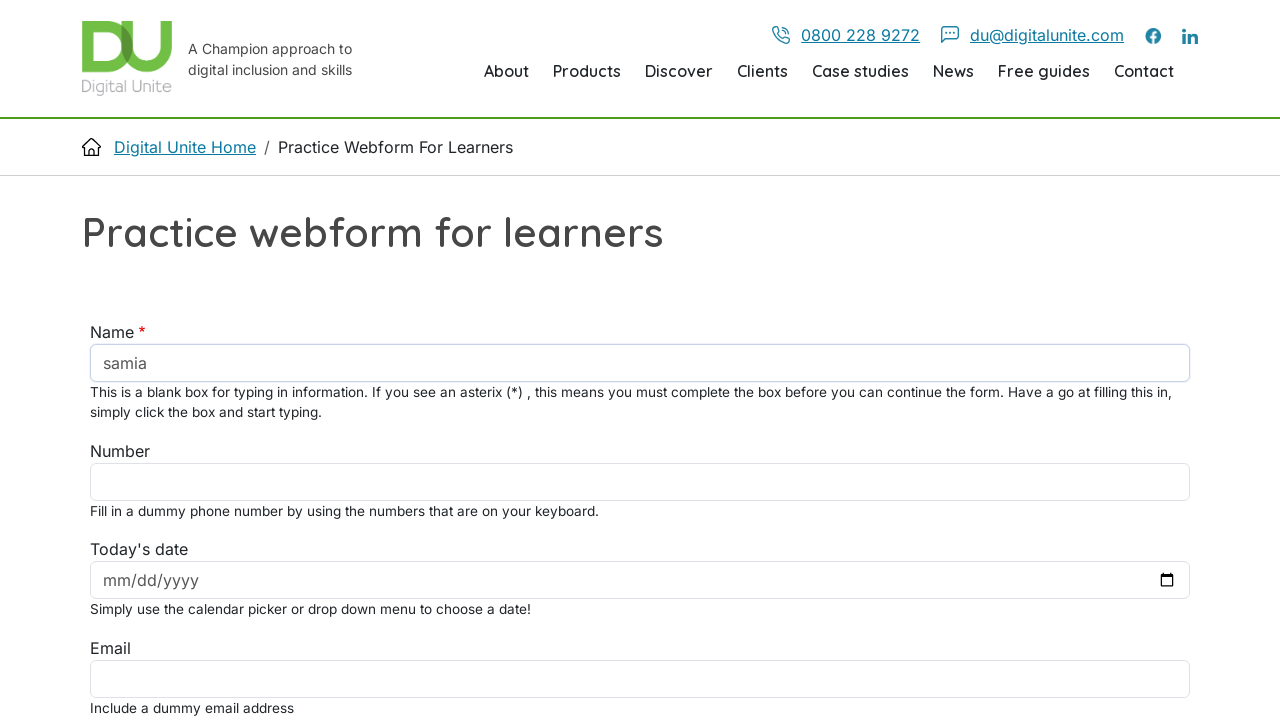

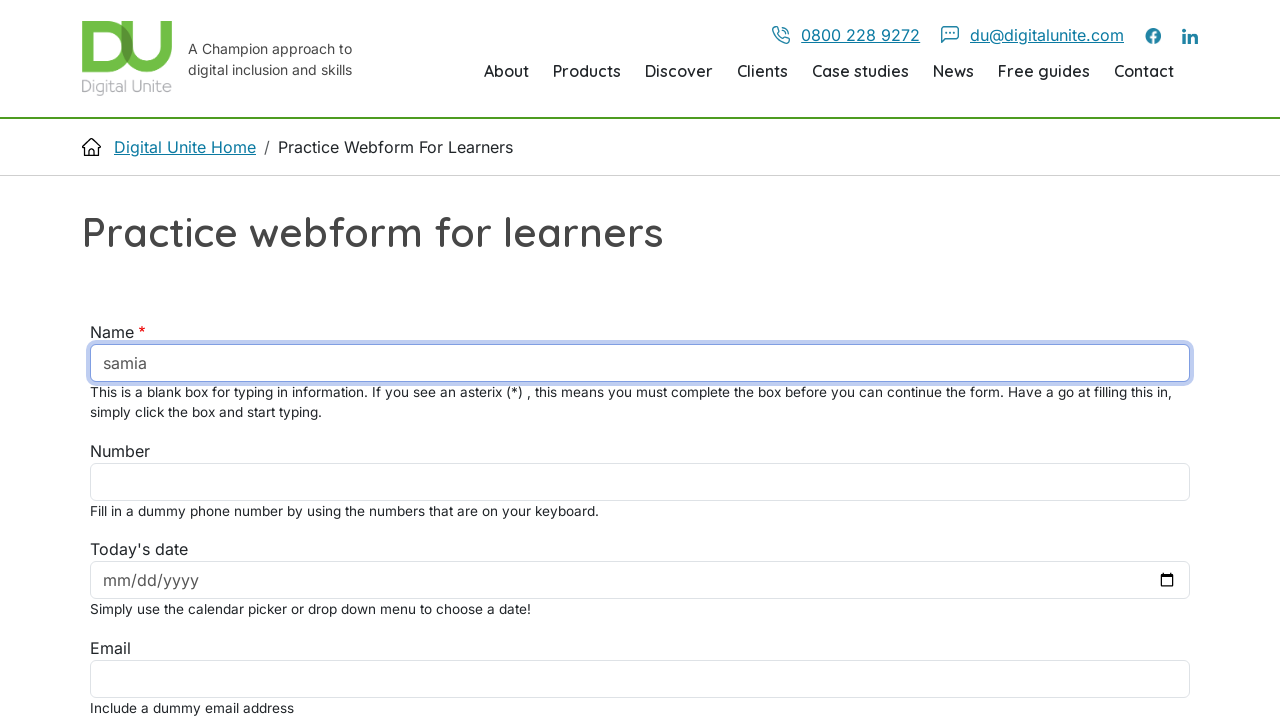